Tests form interaction by extracting a value from an element attribute, calculating a mathematical result, filling in the answer, checking two checkboxes, and submitting the form.

Starting URL: http://suninjuly.github.io/get_attribute.html

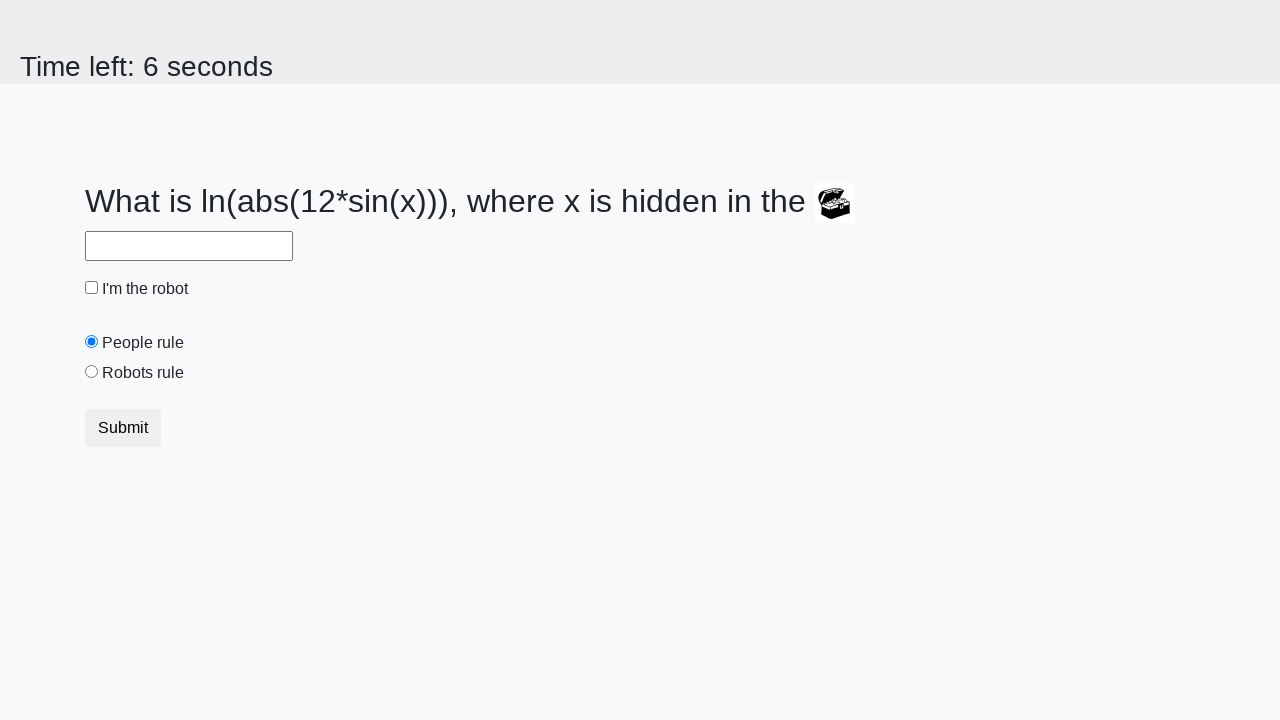

Located treasure element
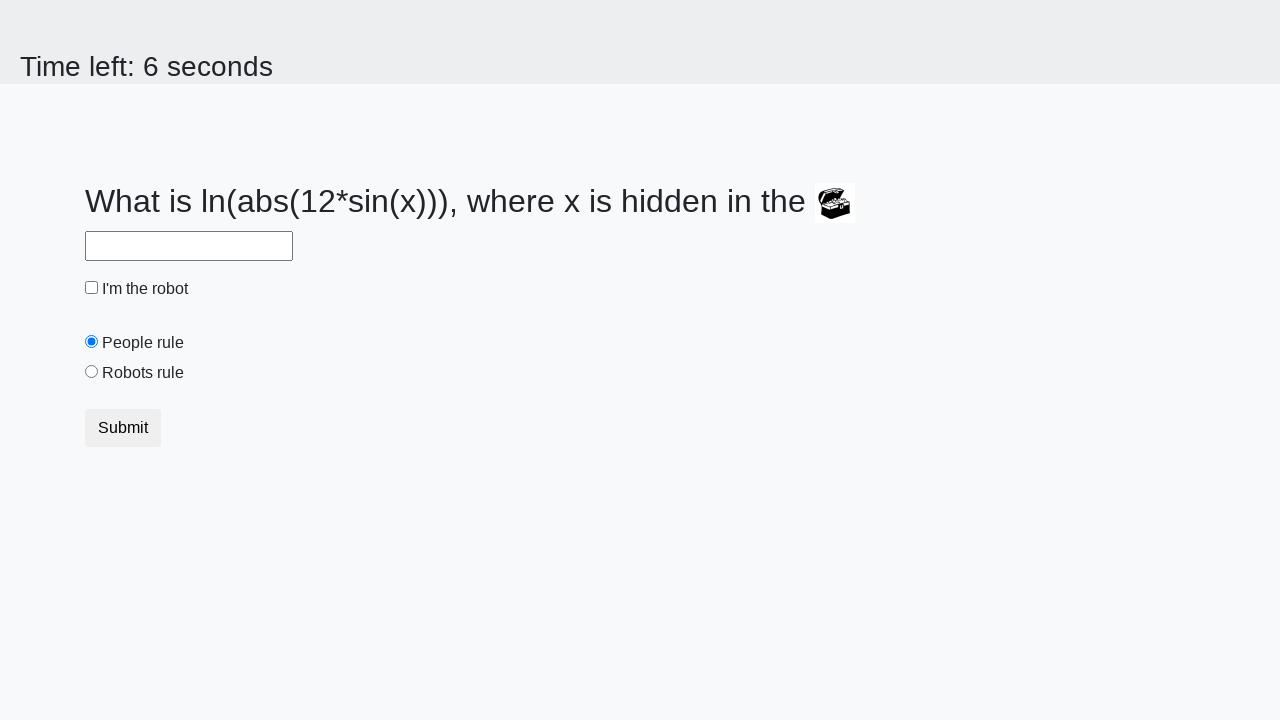

Extracted 'valuex' attribute from treasure element
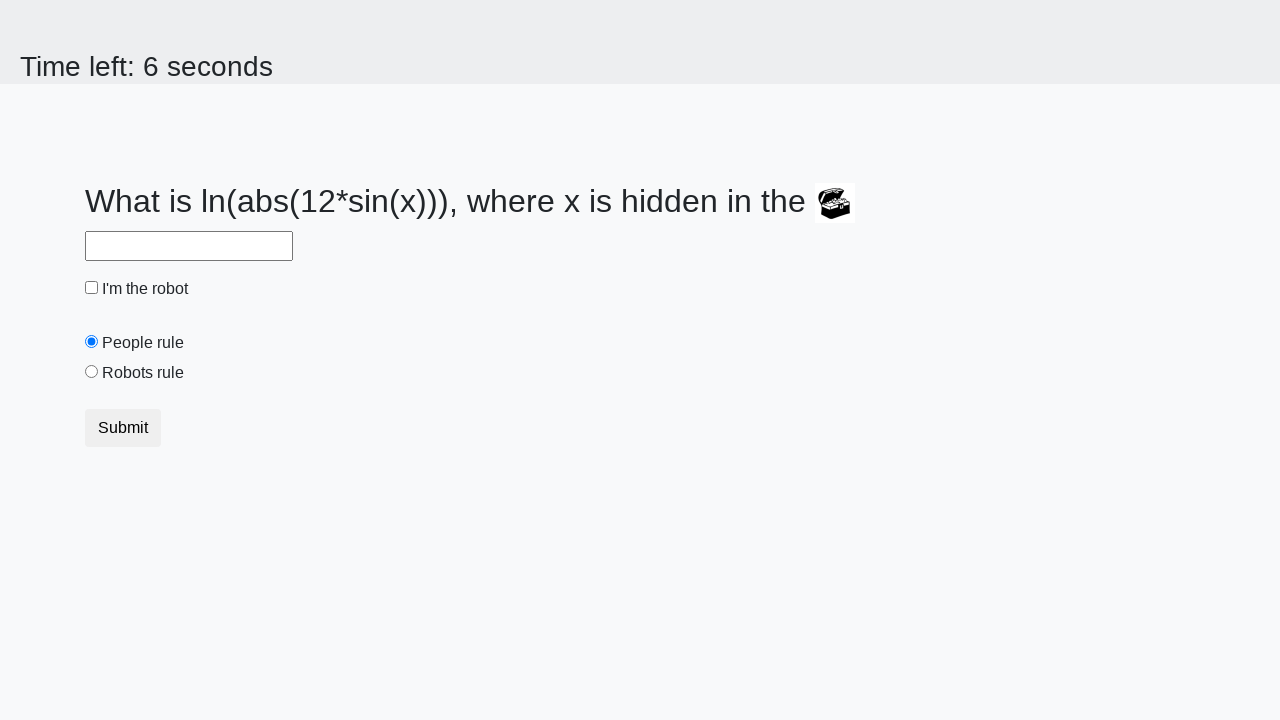

Calculated answer from attribute value using mathematical formula
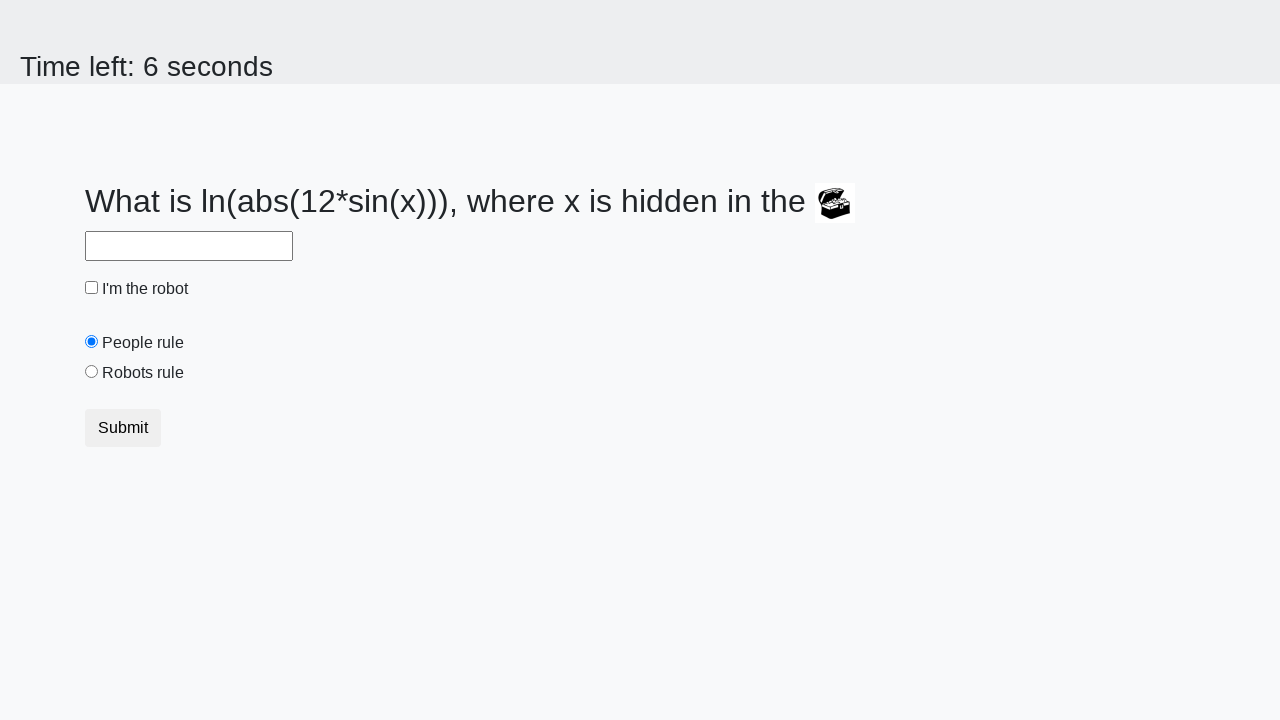

Filled answer field with calculated result on #answer
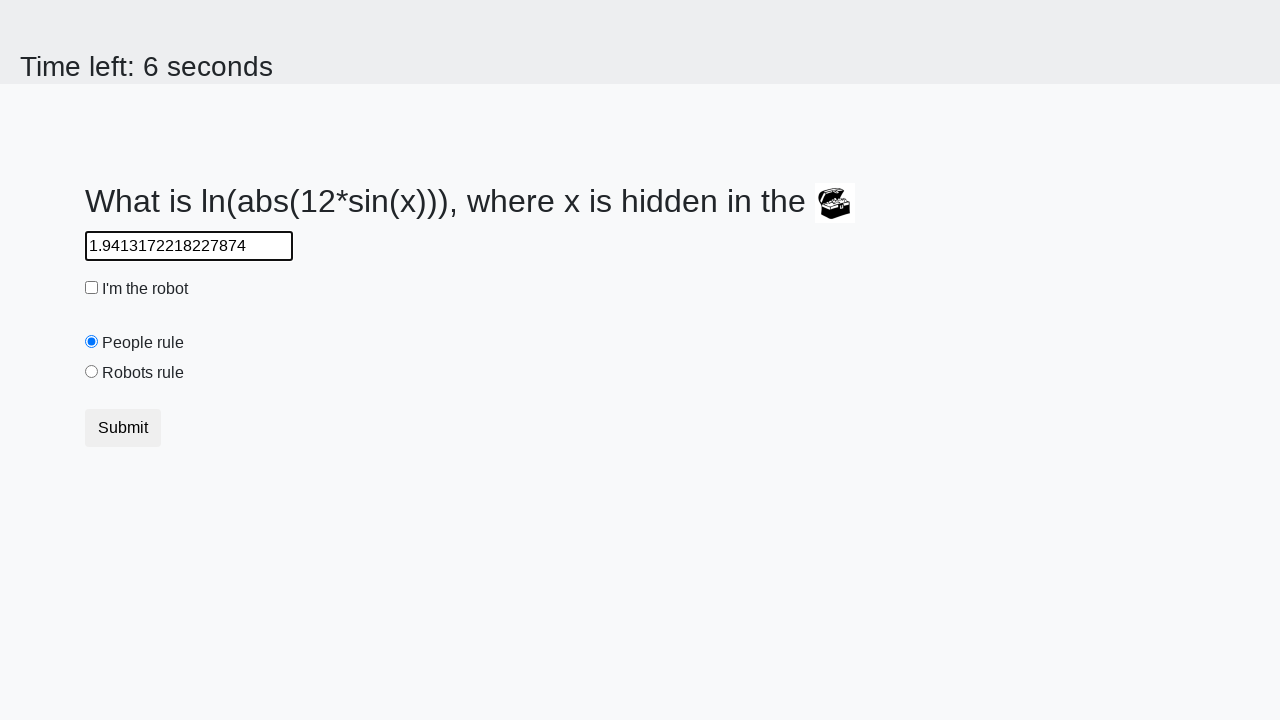

Checked the robot checkbox at (92, 288) on #robotCheckbox
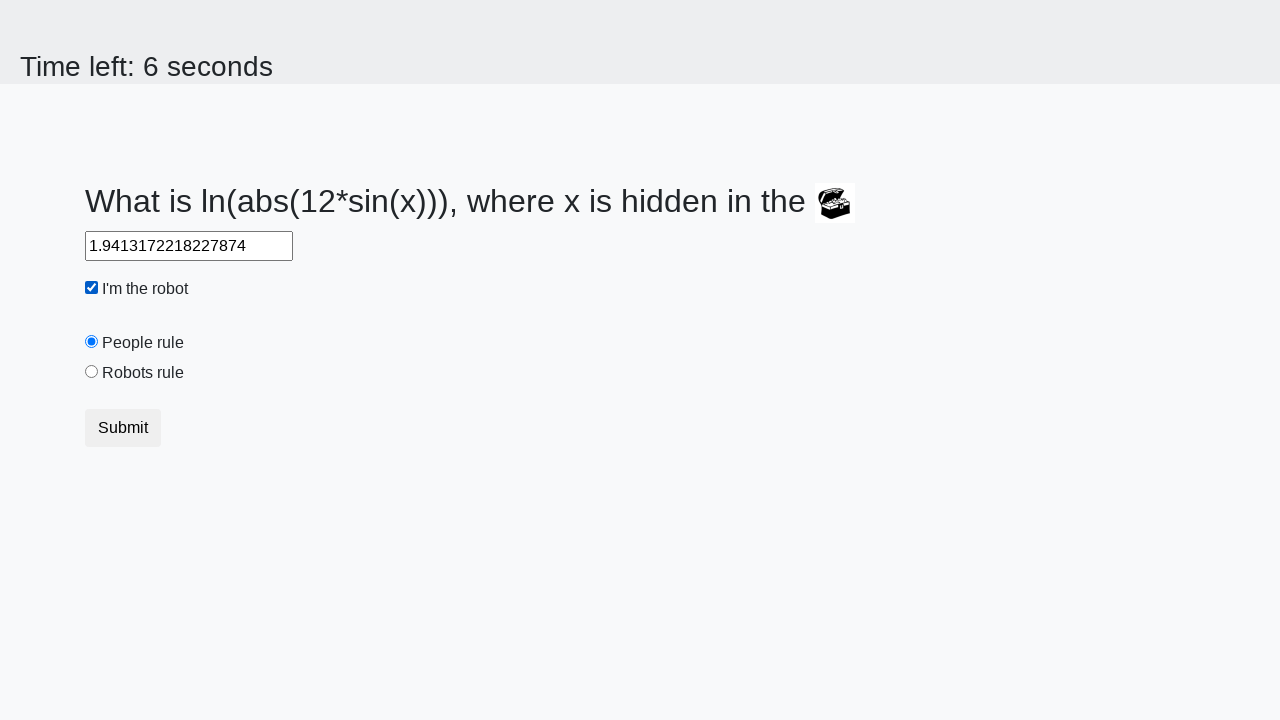

Checked the robots rule checkbox at (92, 372) on #robotsRule
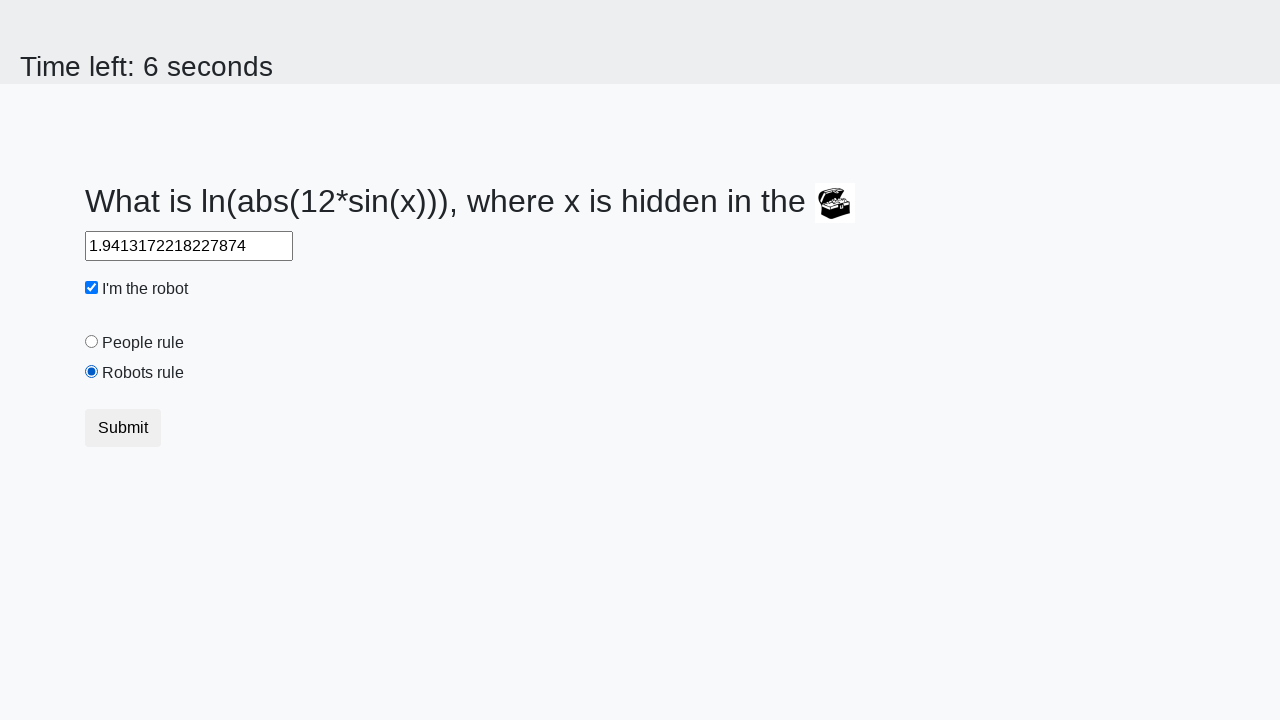

Submitted the form at (123, 428) on button[type='submit']
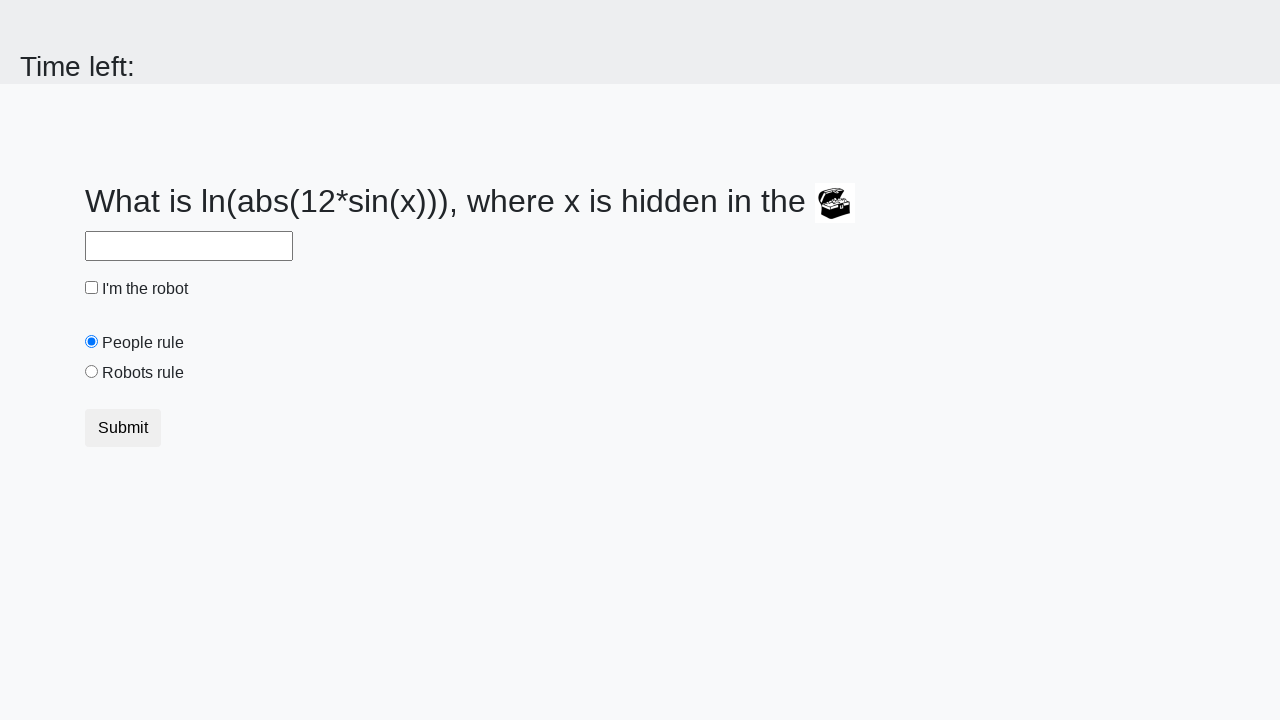

Waited for page response
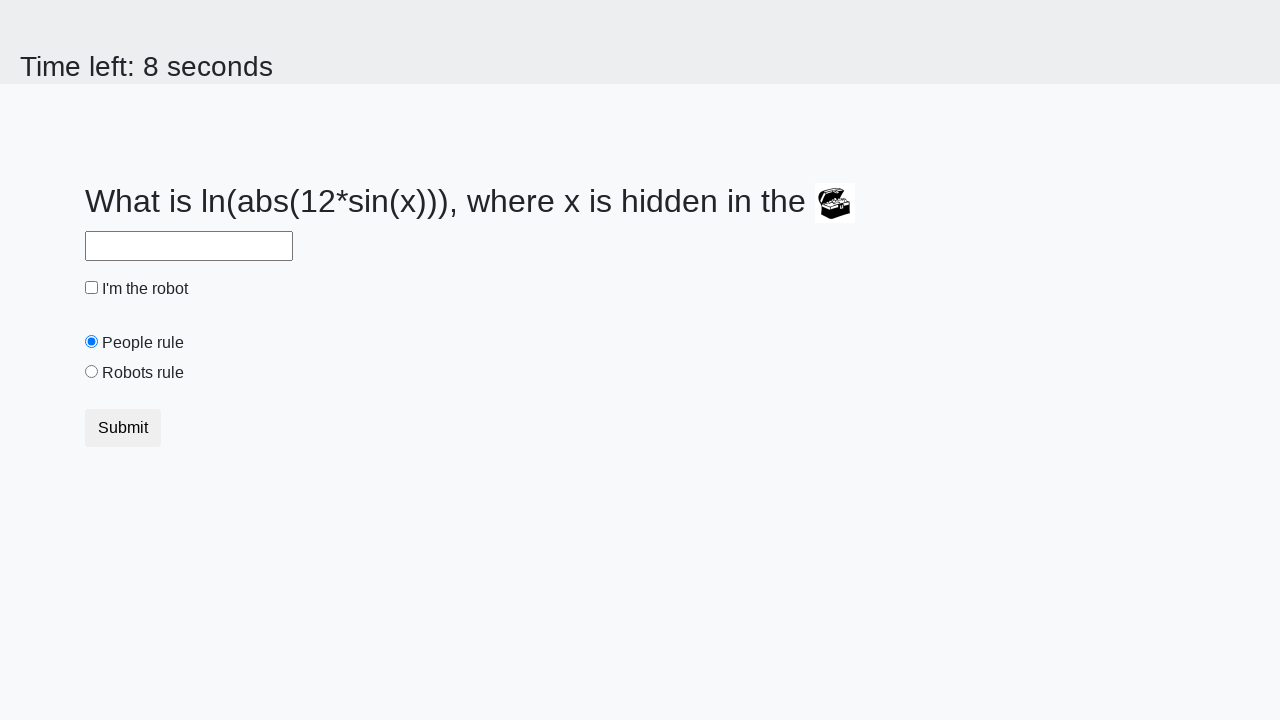

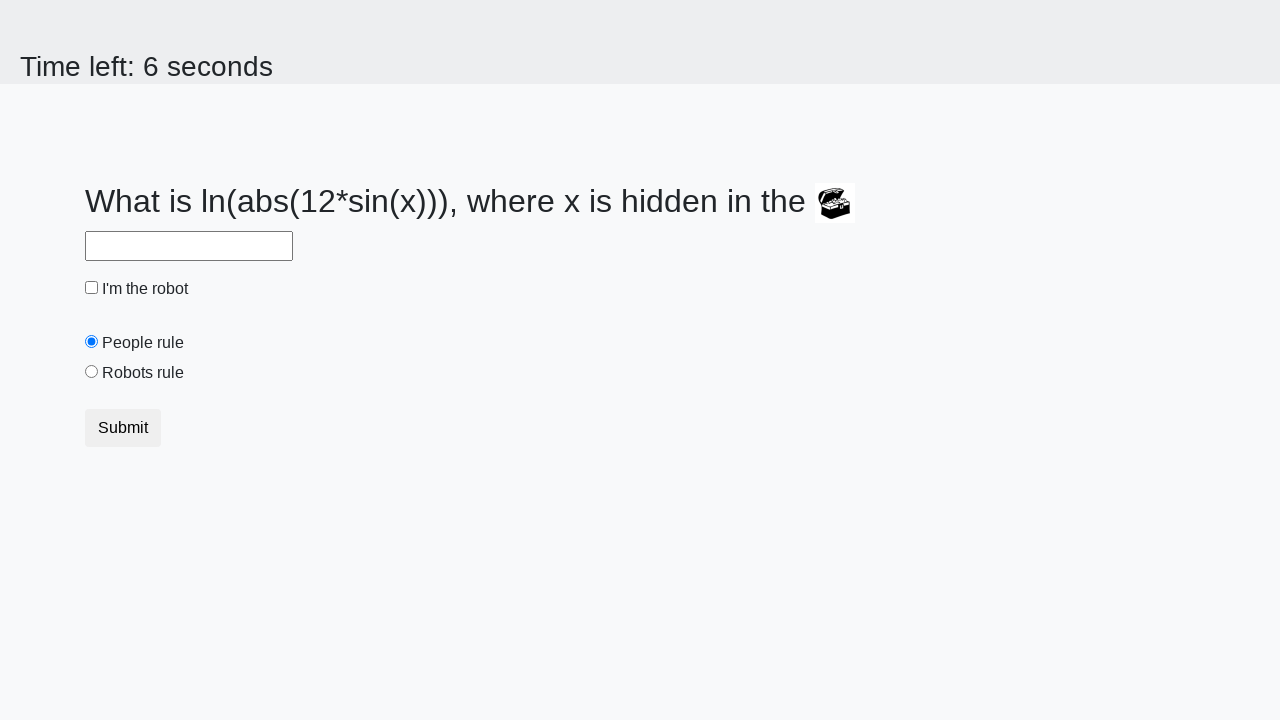